Navigates through key application pages that are out of scope to verify they load

Starting URL: http://events.flinders.edu.au

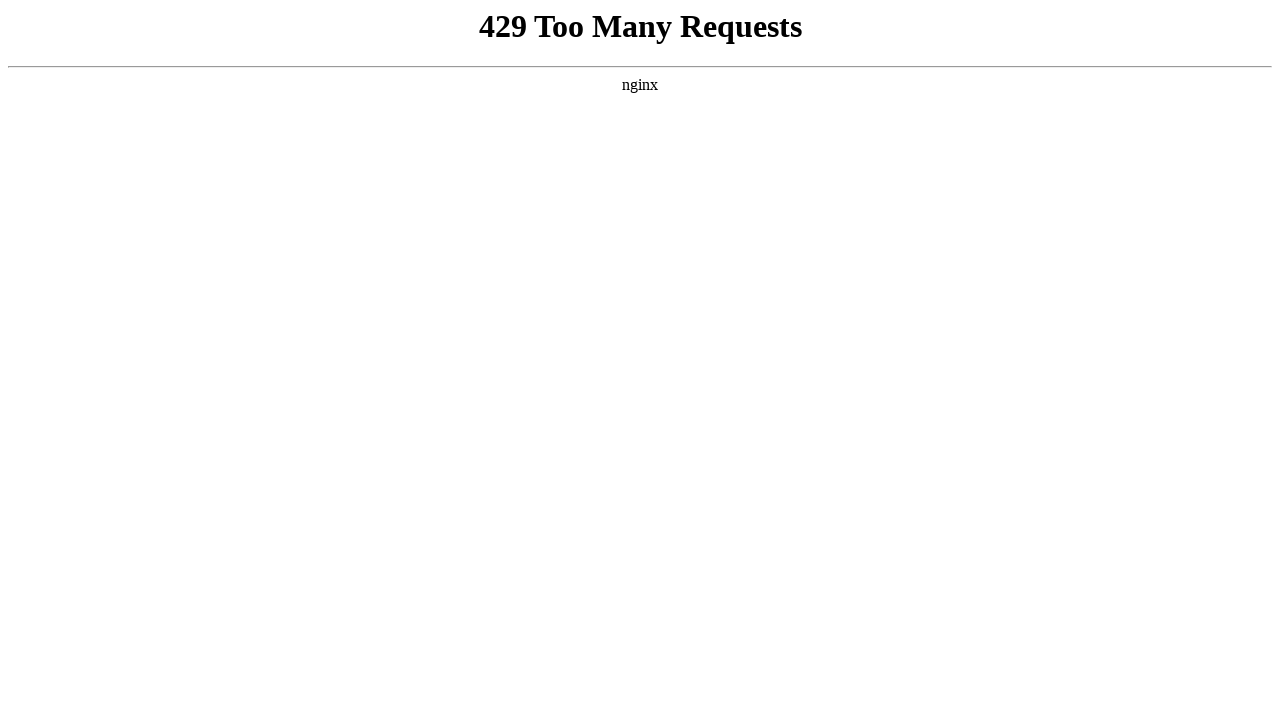

Navigated to directory search form page
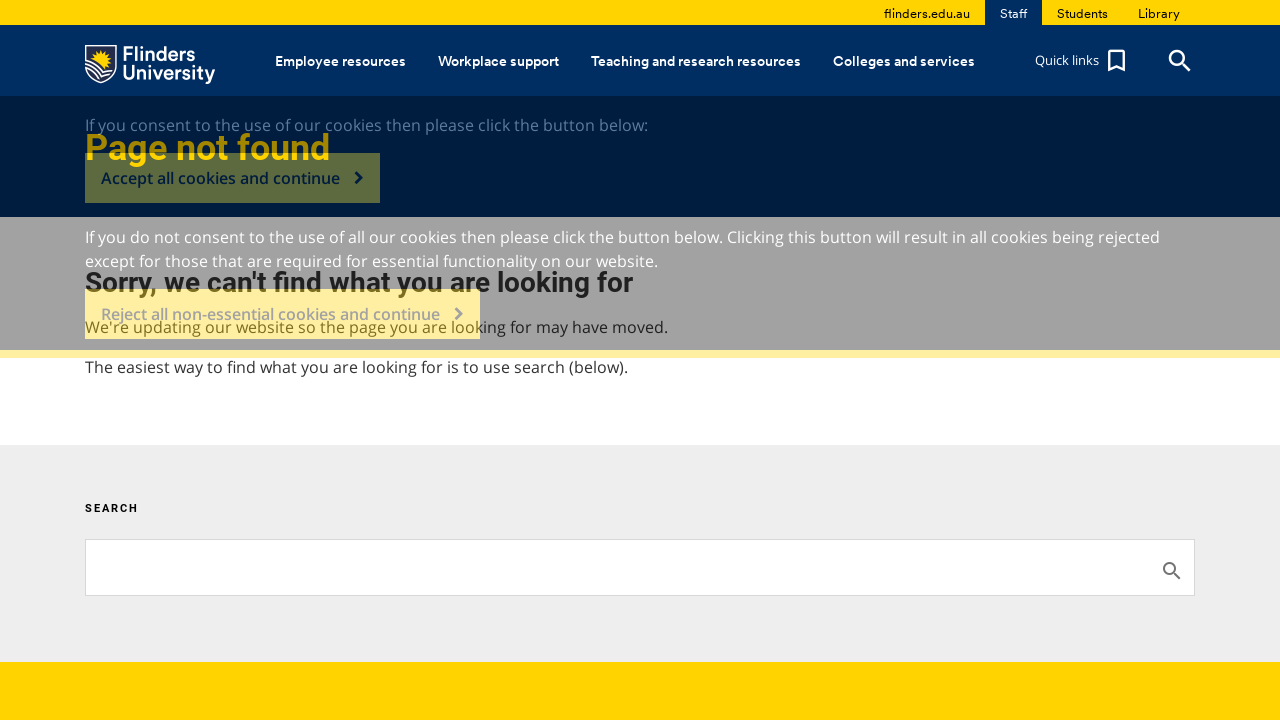

Navigated to people page (out of scope application)
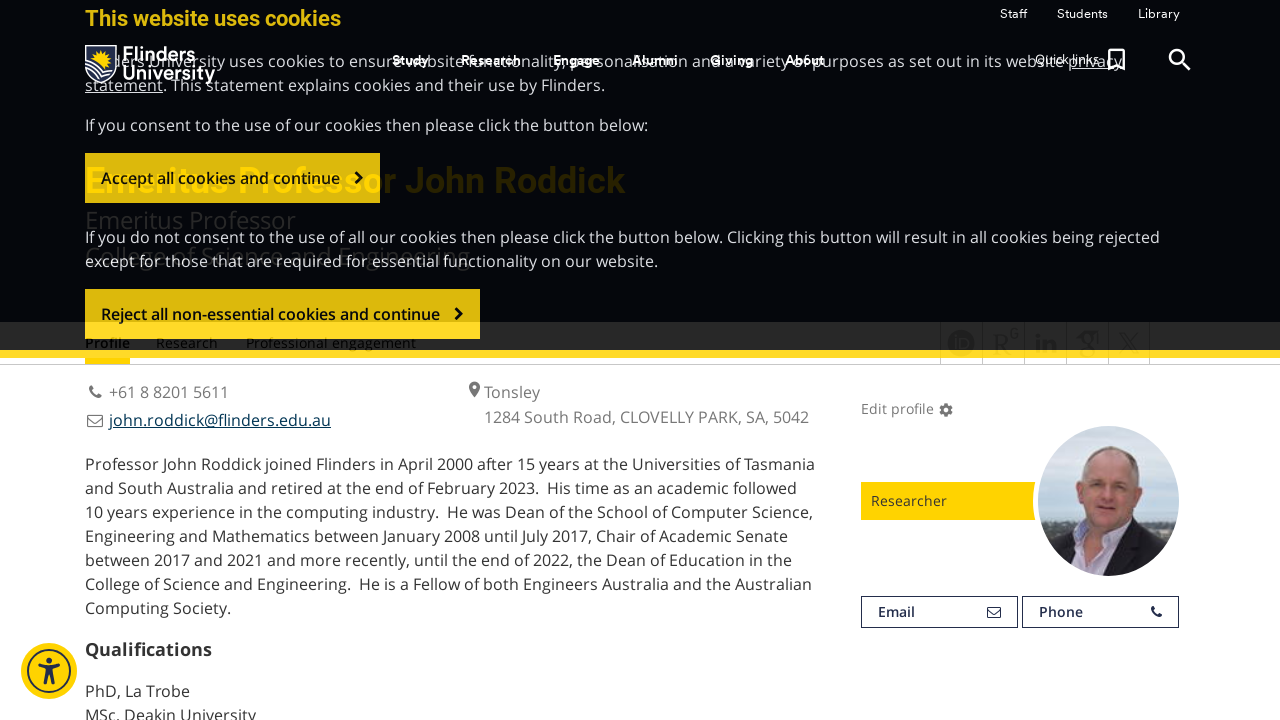

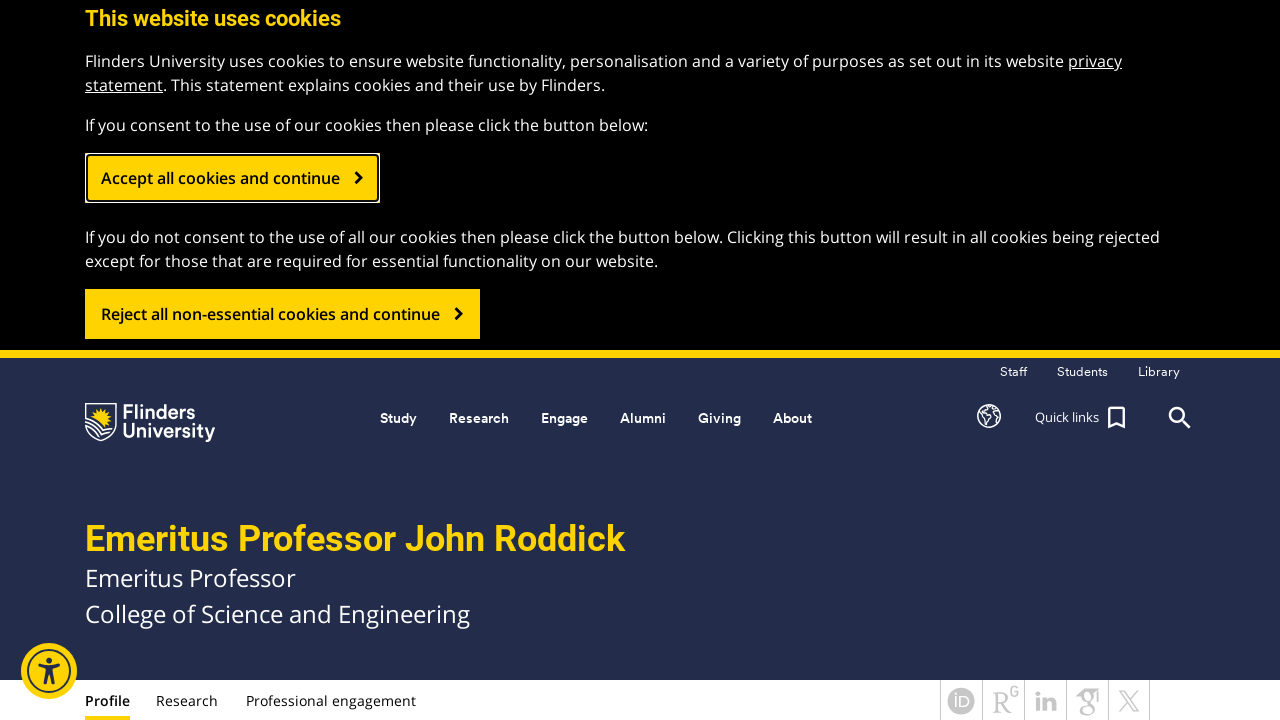